Tests JavaScript alert and confirm dialogs by entering text, triggering alerts, and accepting/dismissing them.

Starting URL: https://rahulshettyacademy.com/AutomationPractice/

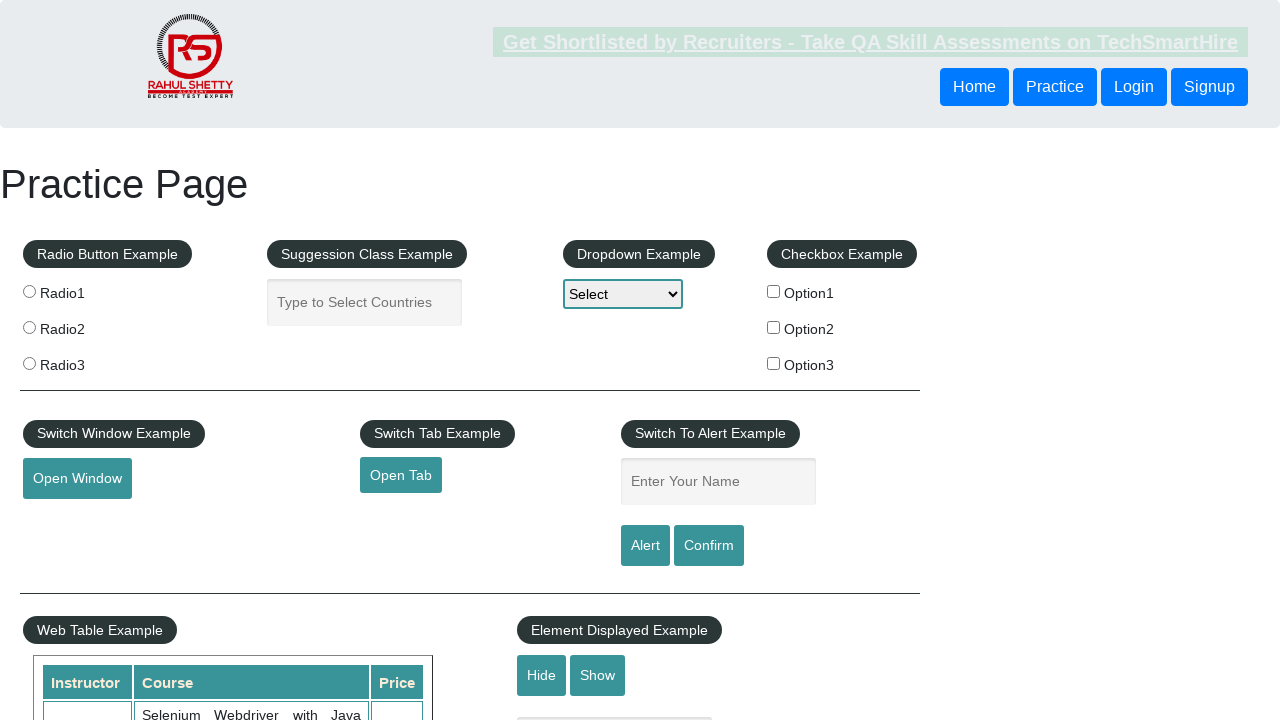

Filled name field with 'YOGESH' on #name
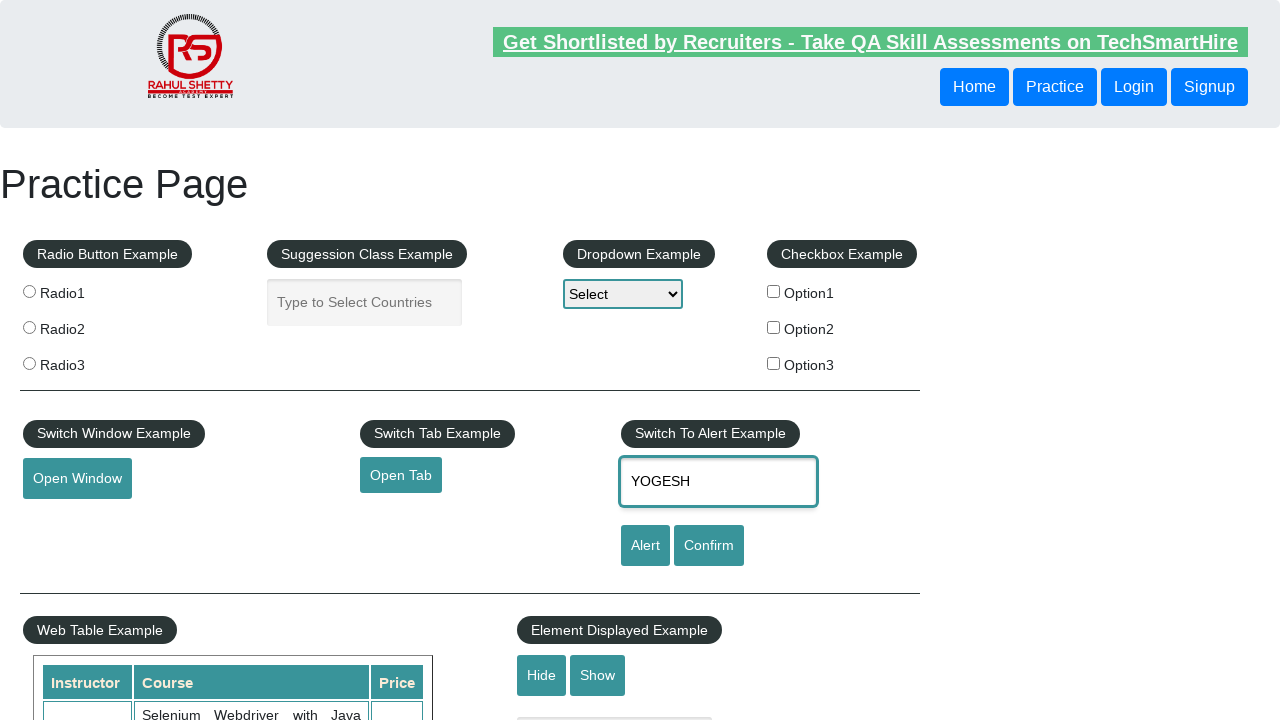

Set up dialog handler to accept alerts
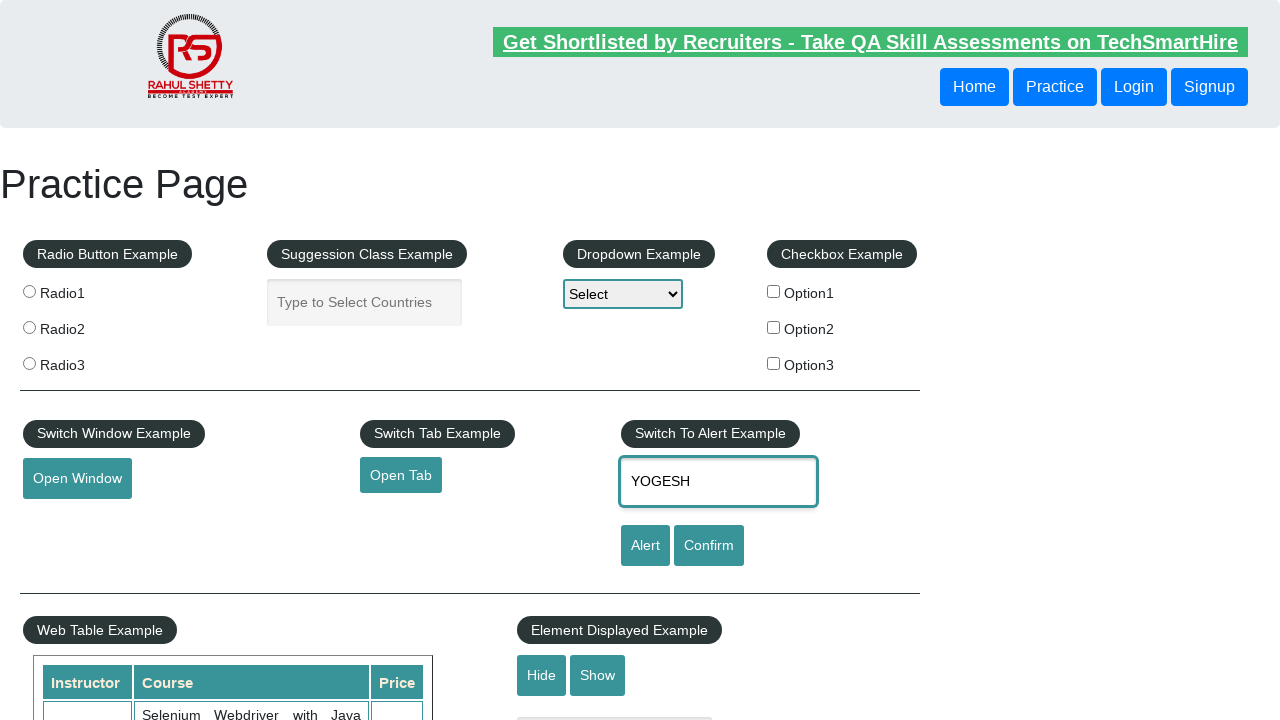

Clicked alert button and accepted JavaScript alert dialog at (645, 546) on #alertbtn
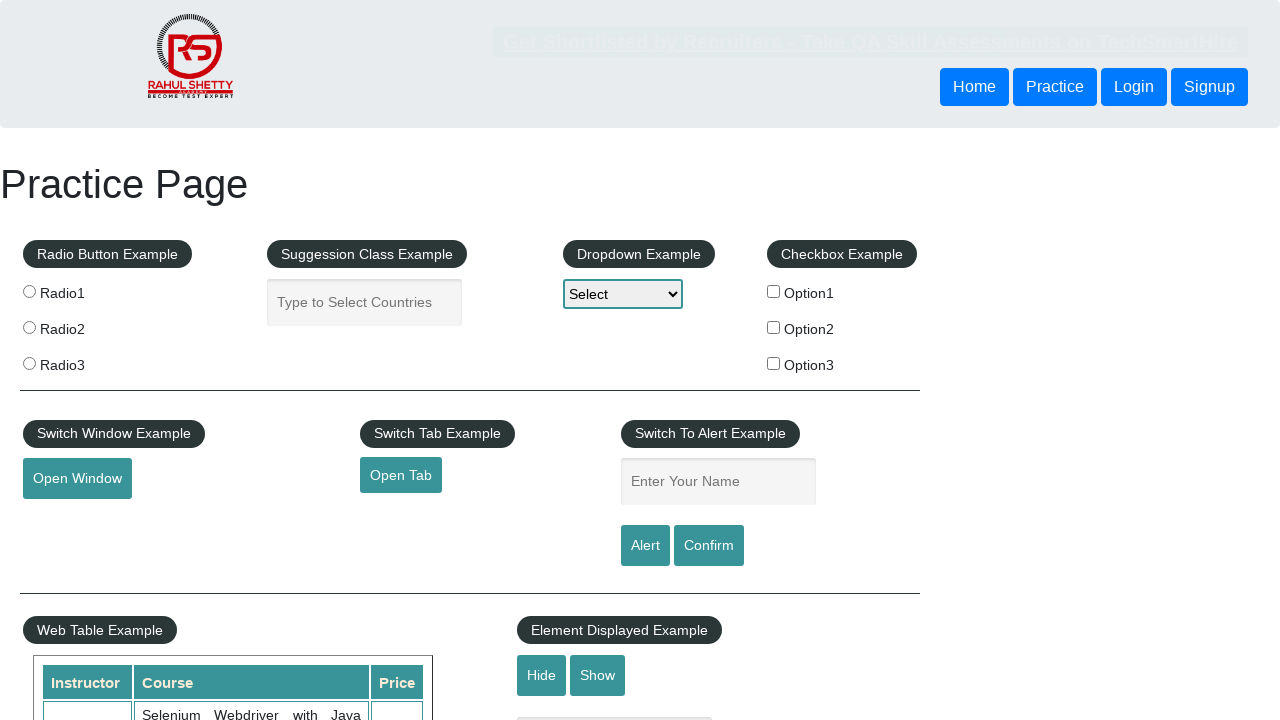

Filled name field with 'MANE' on #name
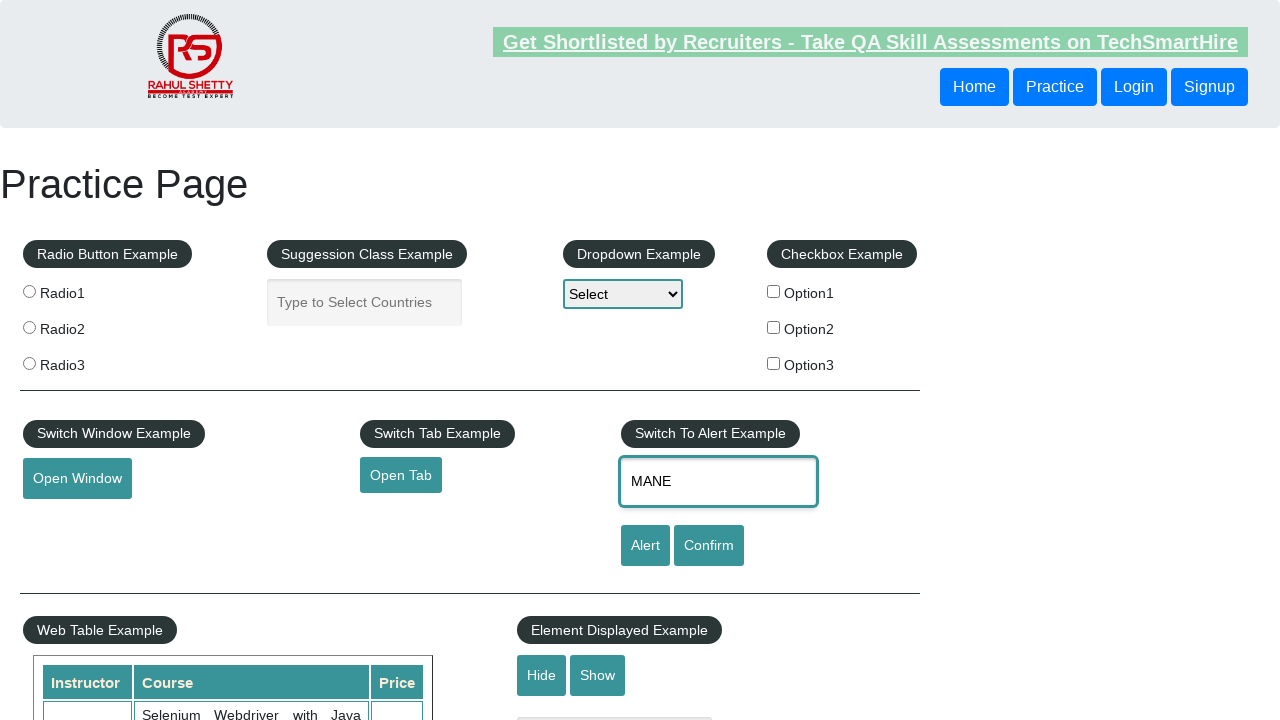

Set up dialog handler to dismiss confirm dialogs
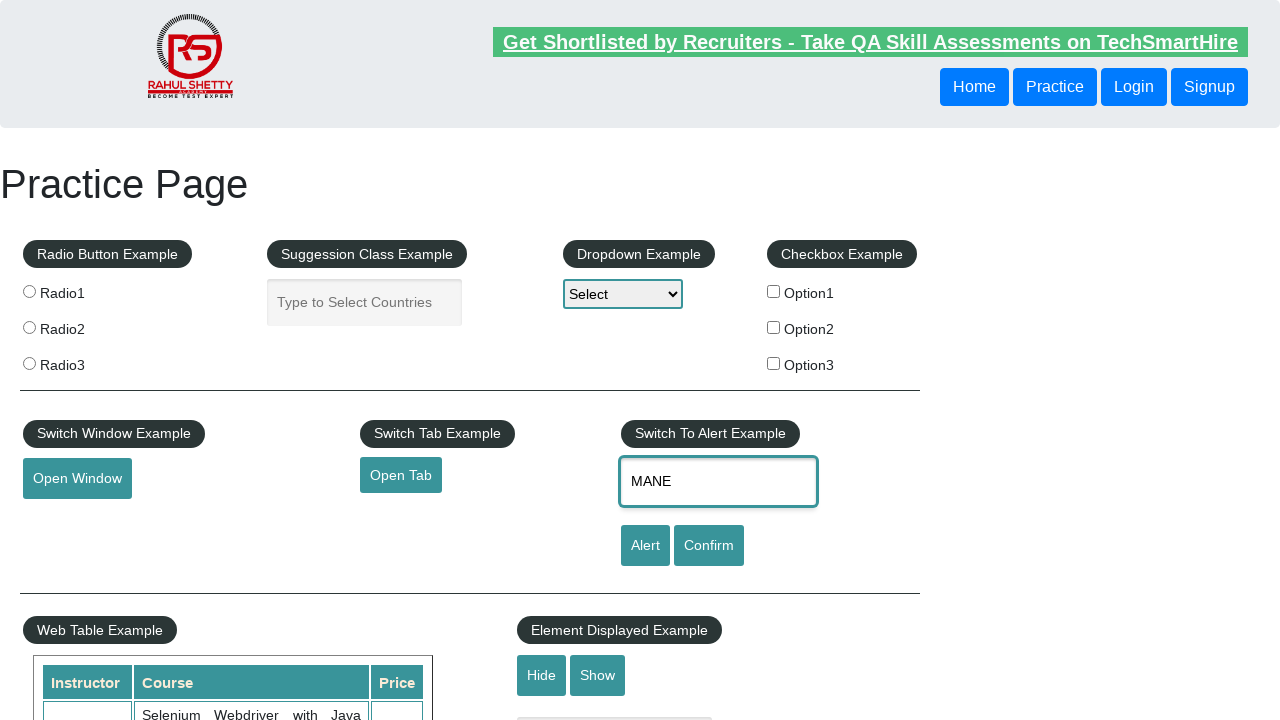

Clicked confirm button and dismissed JavaScript confirm dialog at (709, 546) on #confirmbtn
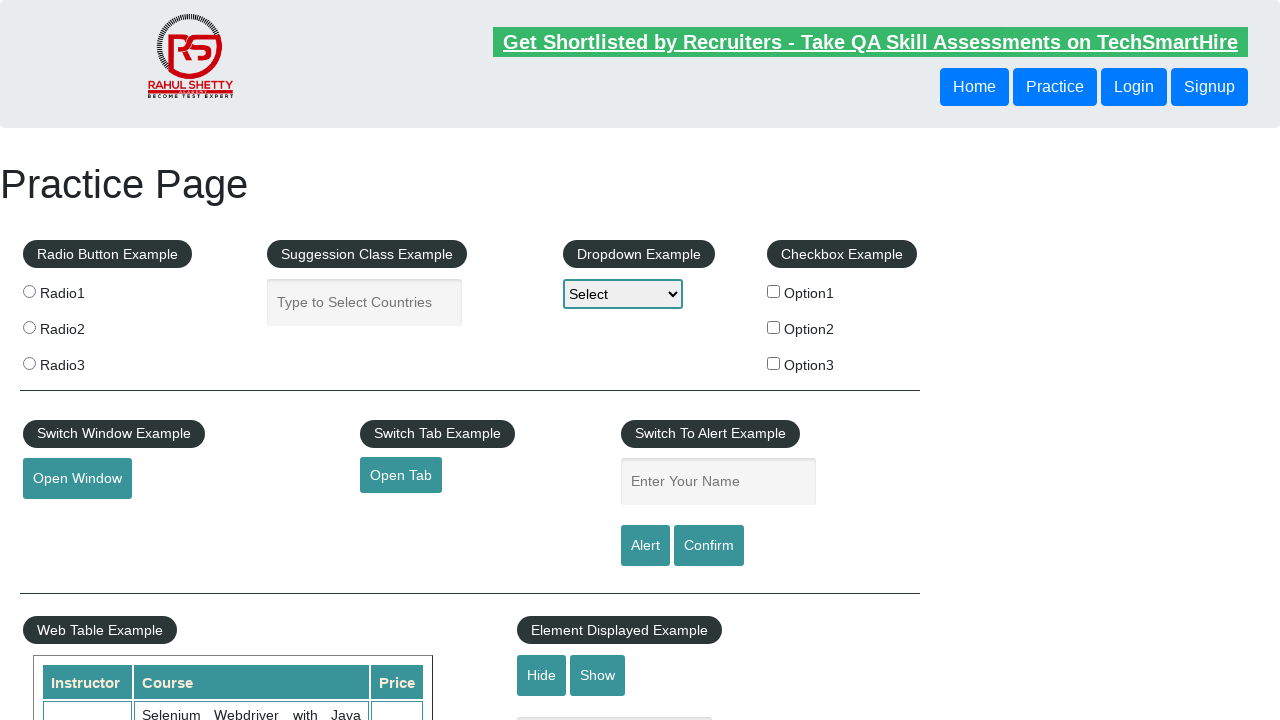

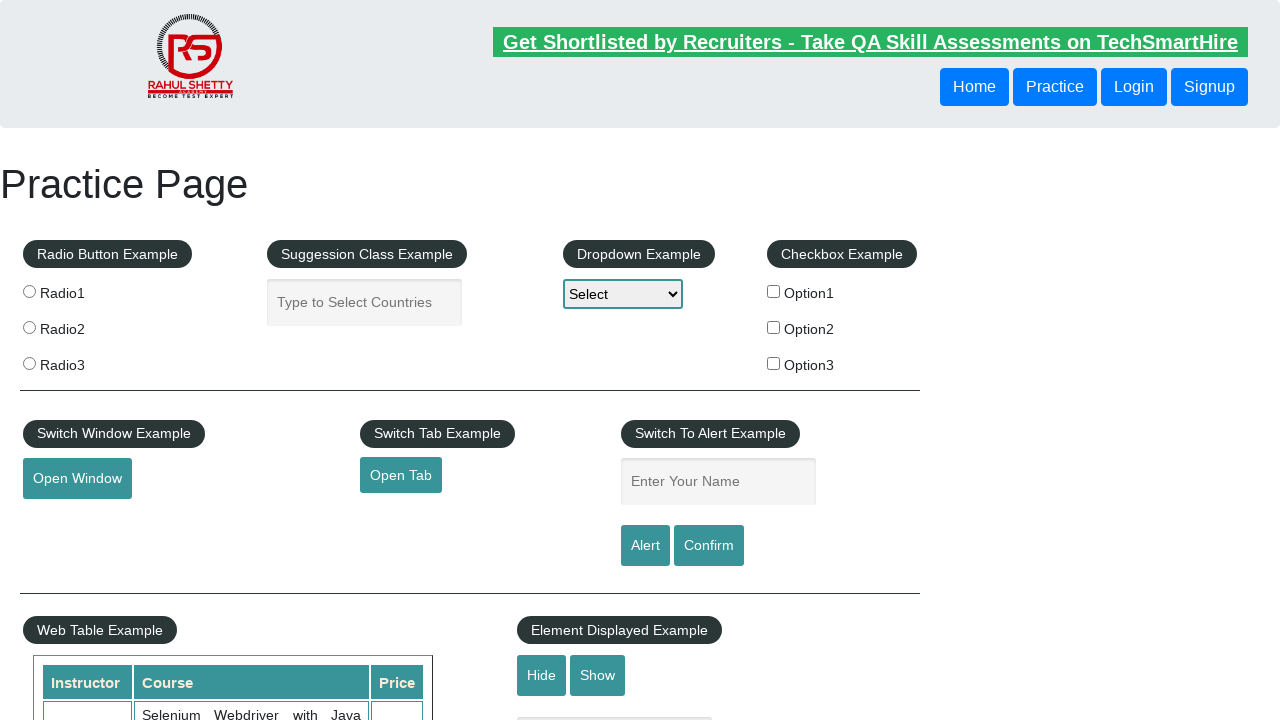